Tests the QuickRef.ME website by verifying the page header text matches "QuickRef.ME" and clicking on a search area element

Starting URL: https://quickref.me/index.html

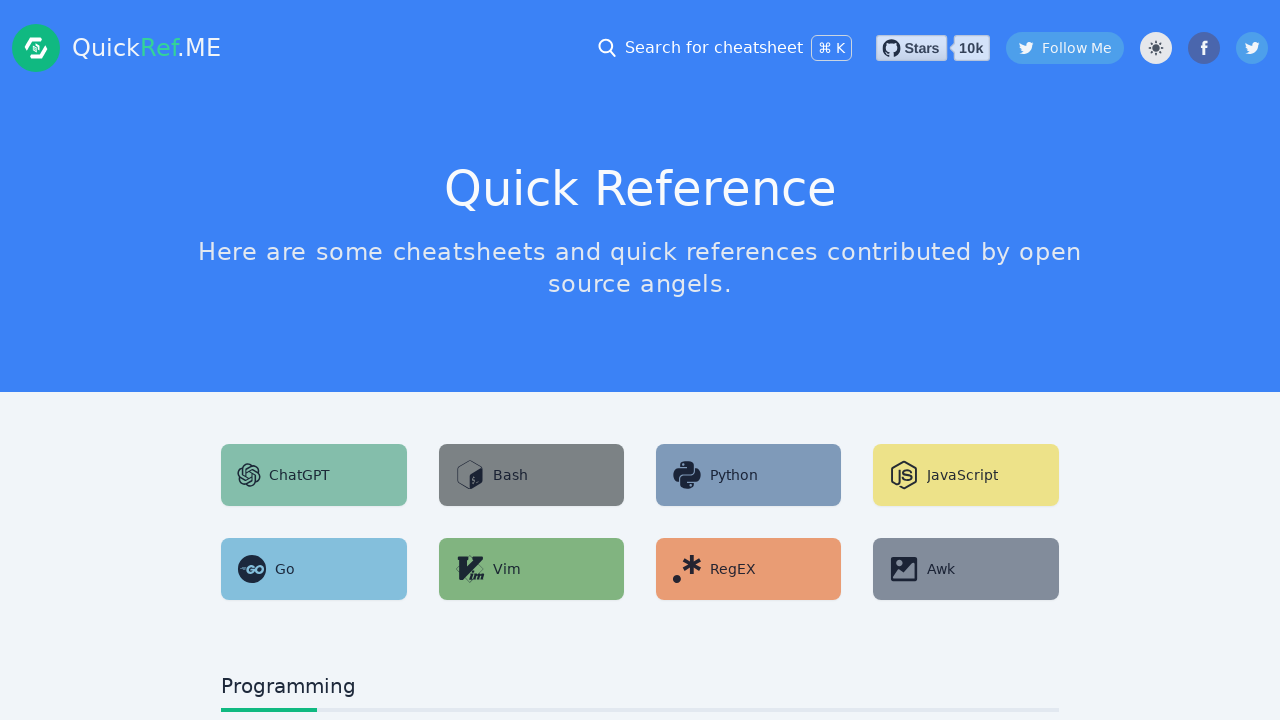

Waited for QuickRef header element to load
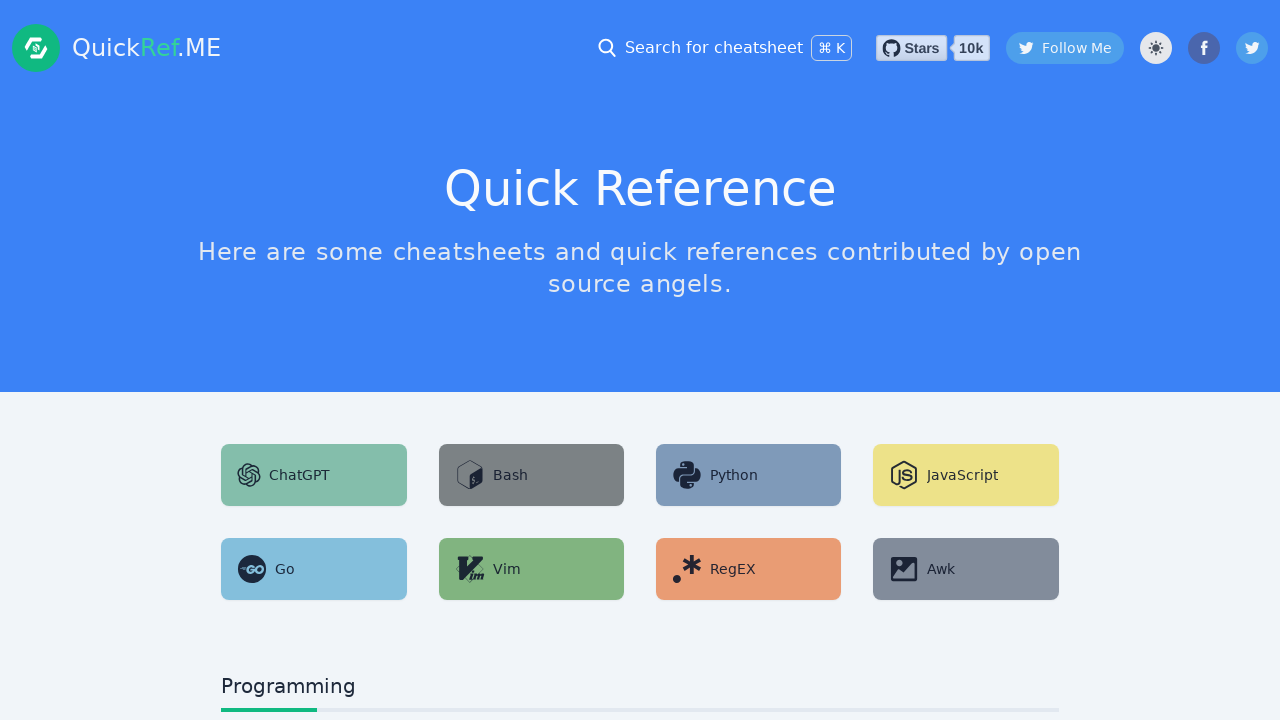

Verified page header text matches 'QuickRef.ME'
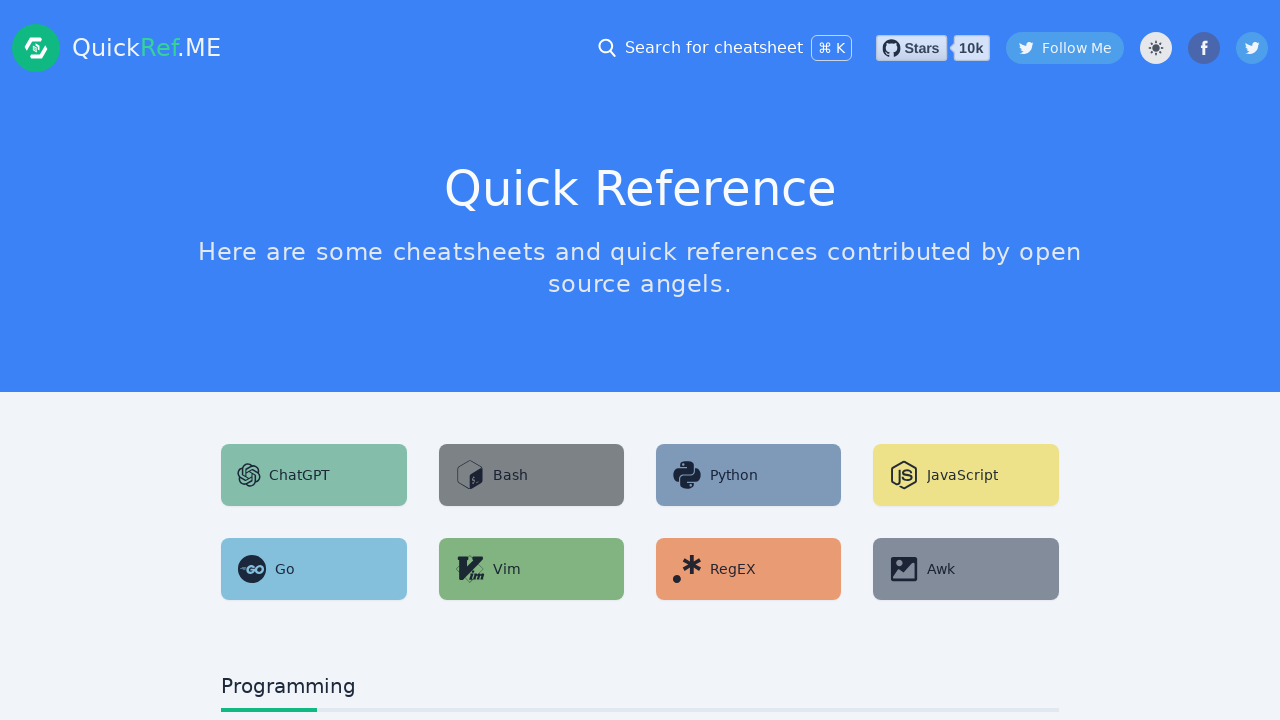

Clicked on search area element at (314, 475) on xpath=/html/body/section[2]/div/section/a[1]/div
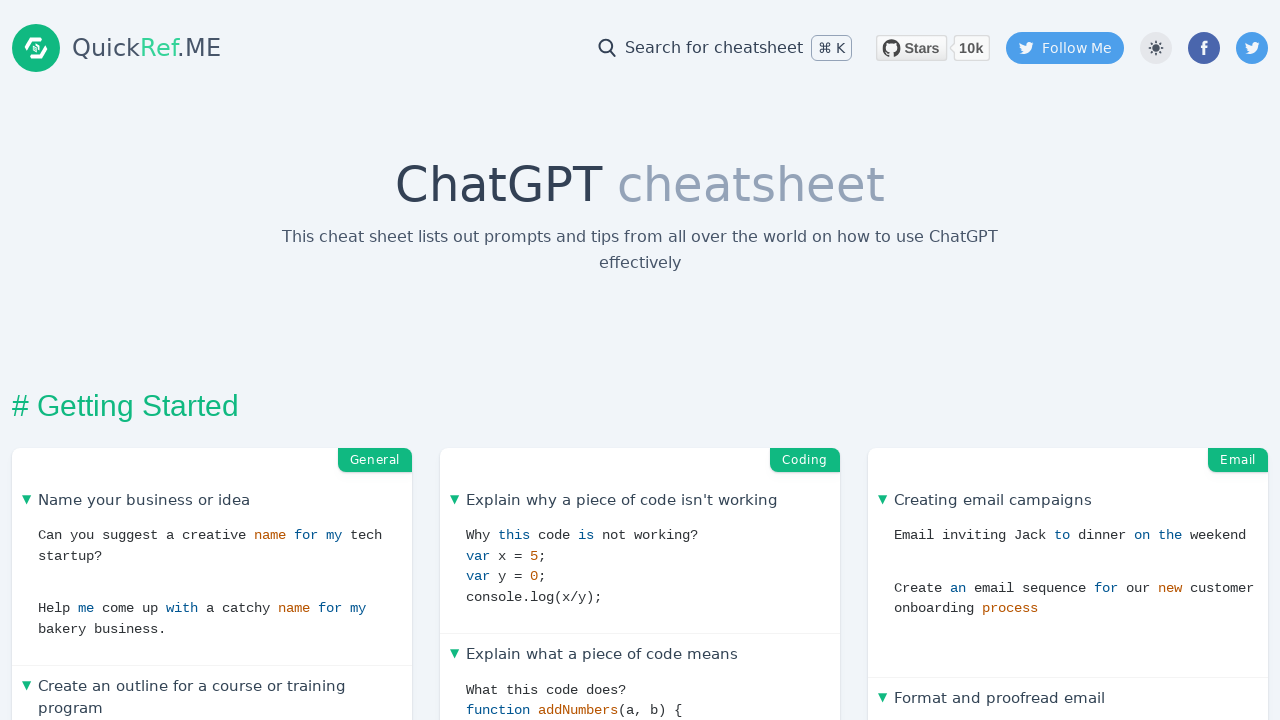

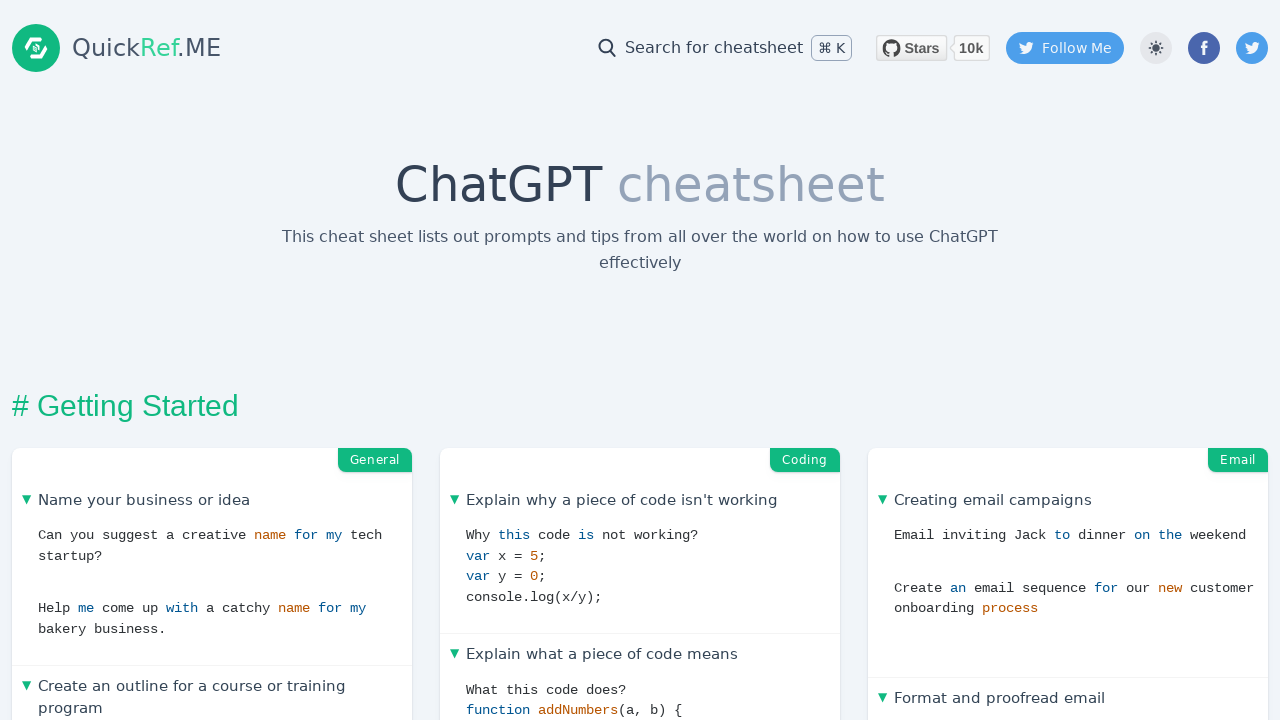